Tests checkbox selection, dropdown selection based on checkbox value, and alert handling with dynamic text verification

Starting URL: https://rahulshettyacademy.com/AutomationPractice/

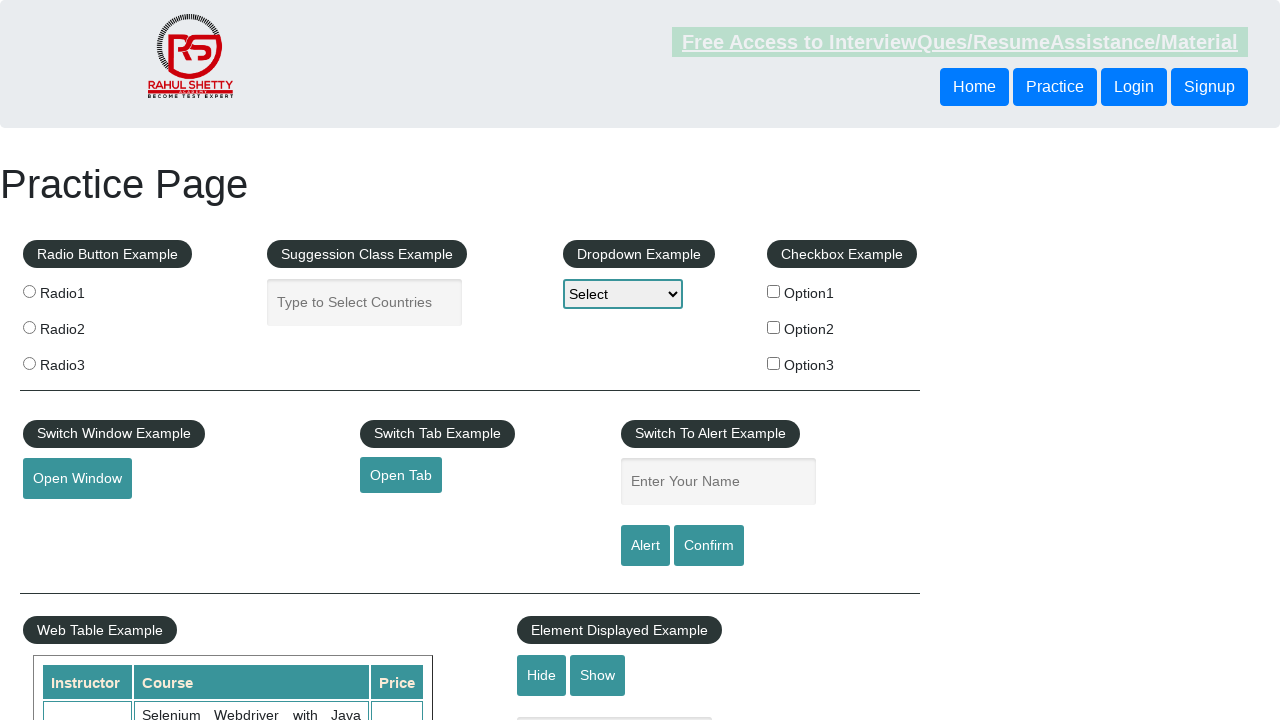

Clicked the second checkbox in checkbox-example section at (774, 327) on xpath=//div[@id='checkbox-example']//label[2]/input
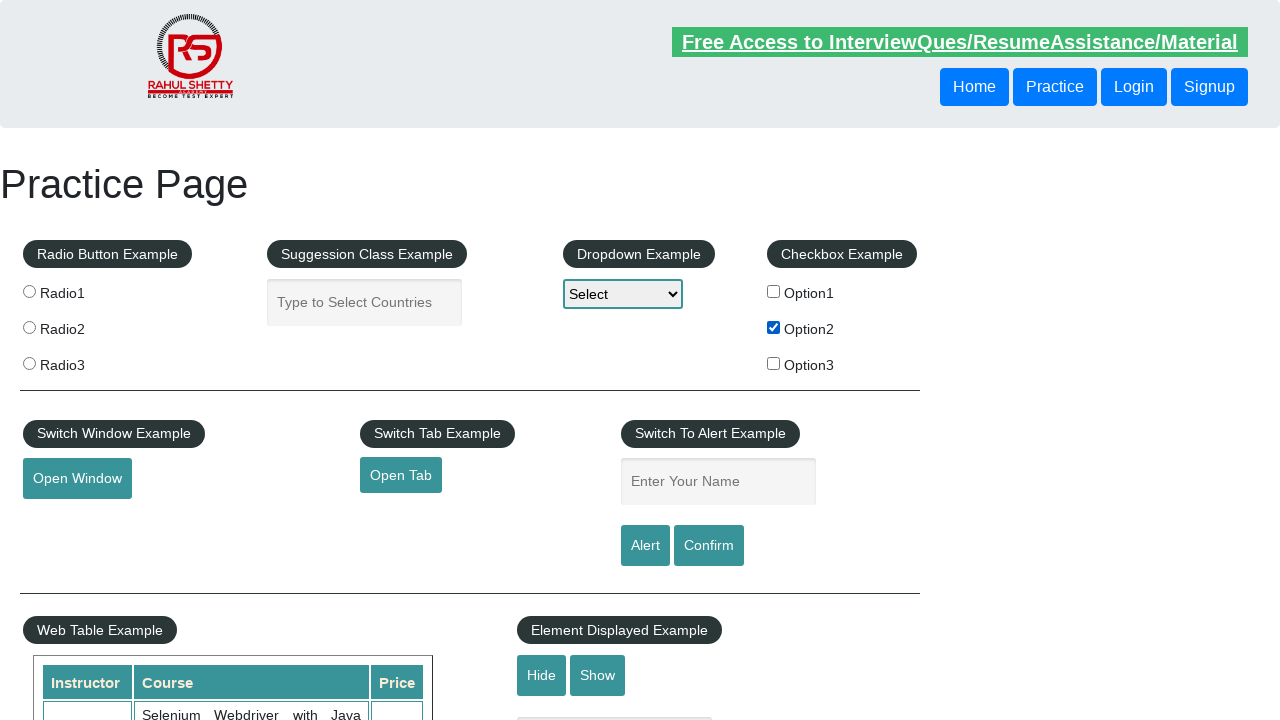

Retrieved checkbox value attribute: option2
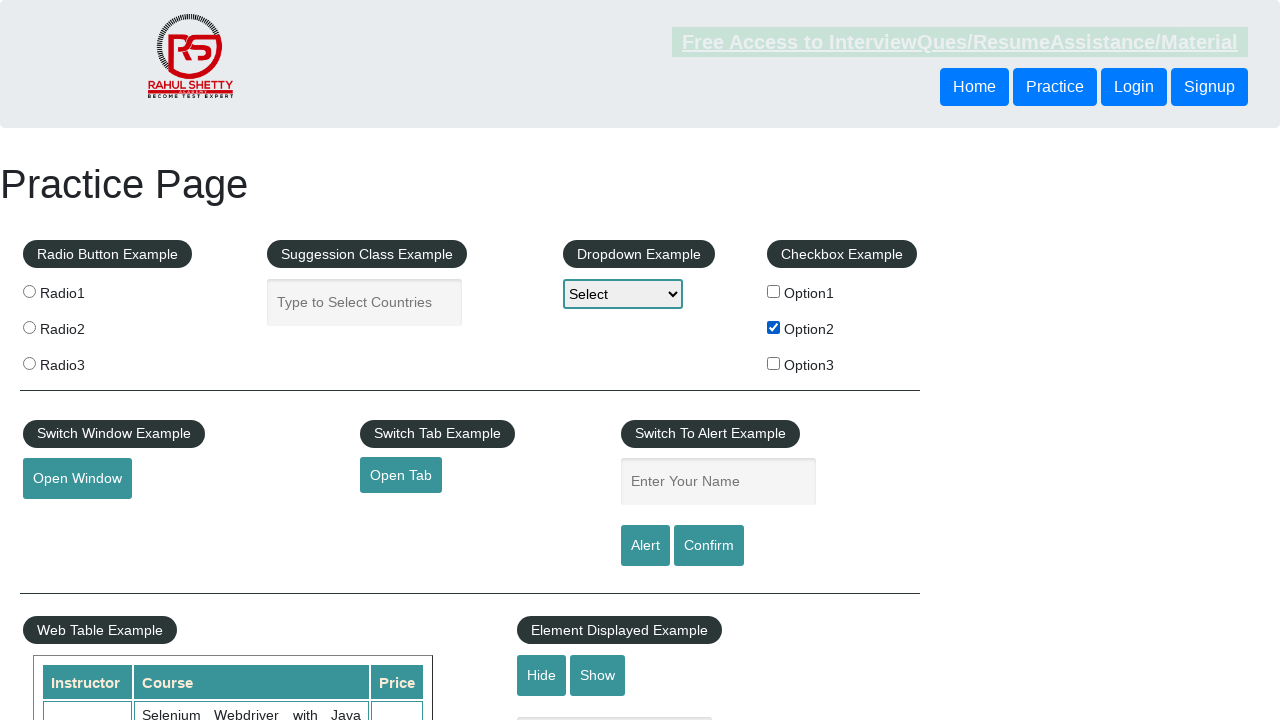

Selected dropdown option with value 'option2' on select[name='dropdown-class-example']
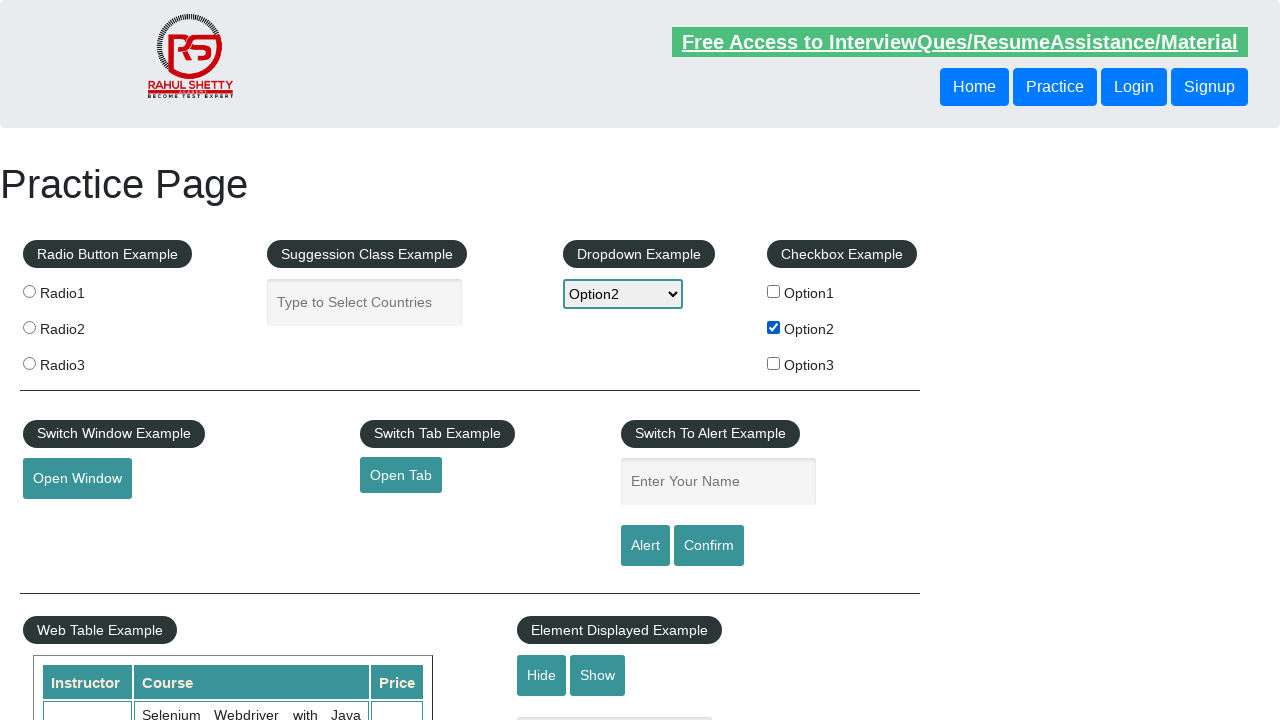

Filled name input field with value 'option2' on input#name
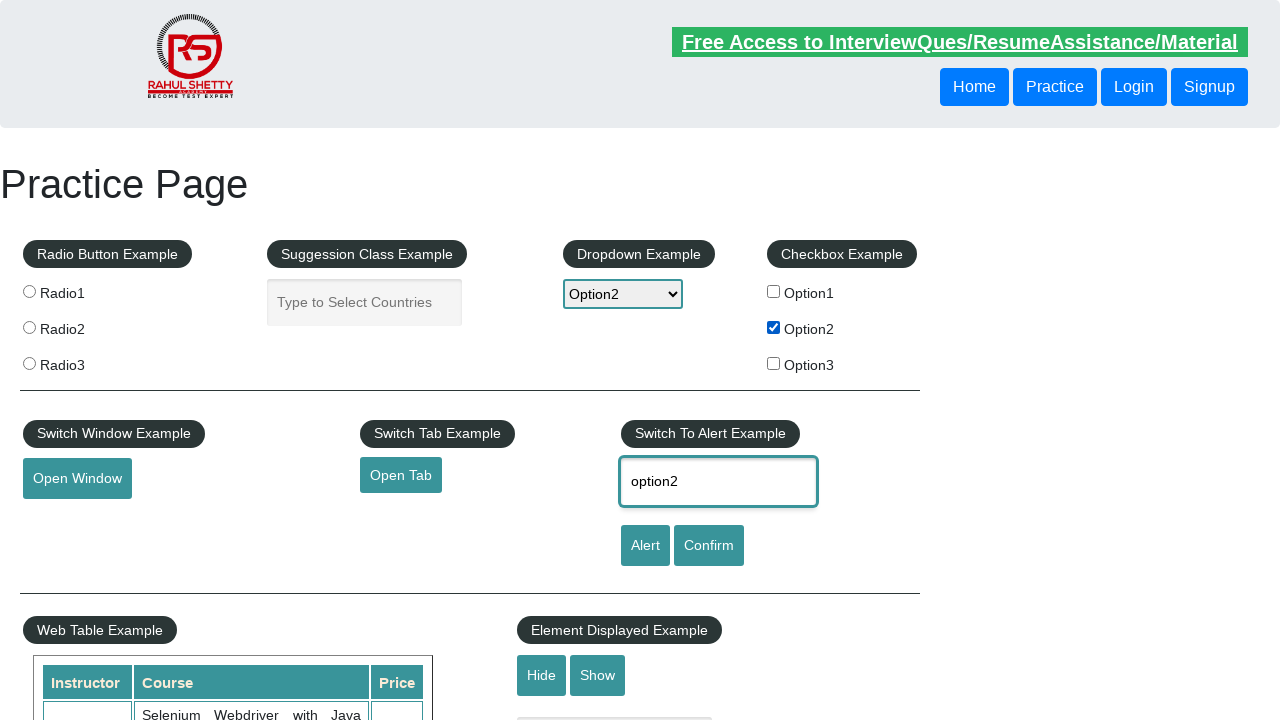

Set up dialog handler to verify alert message and accept it
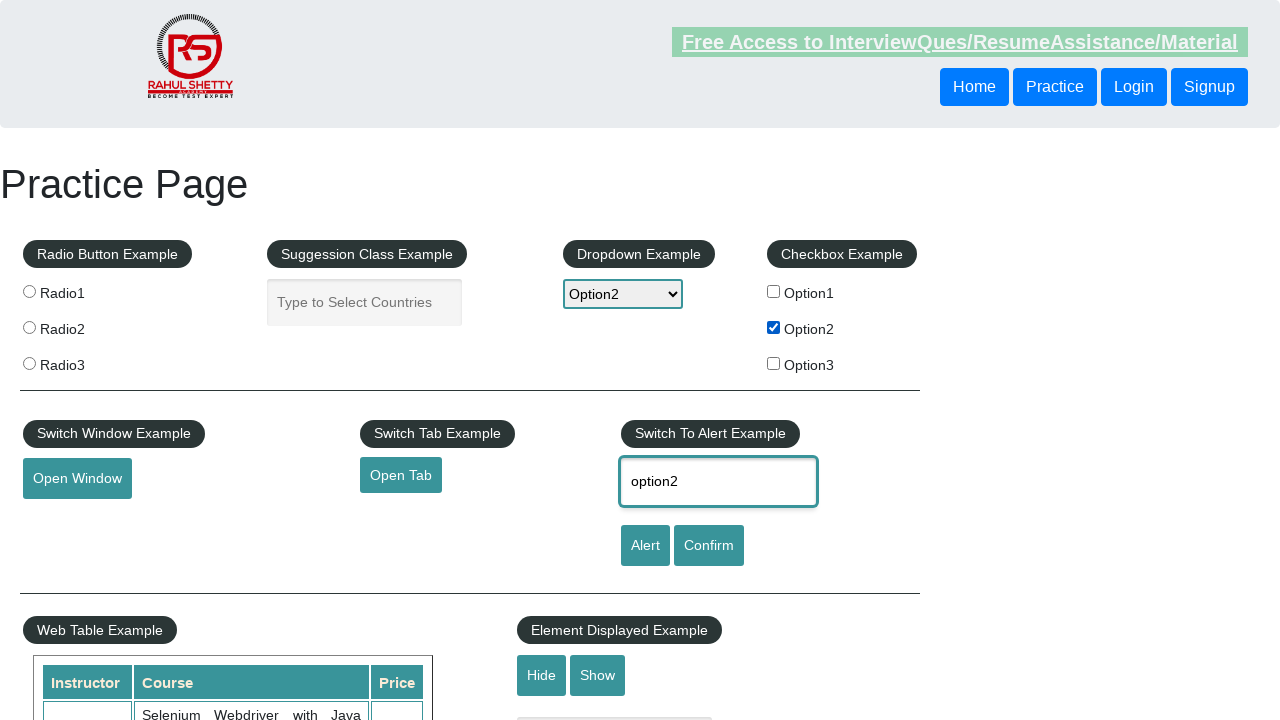

Clicked alert button, triggered alert with dynamic text verification for 'option2' at (645, 546) on #alertbtn
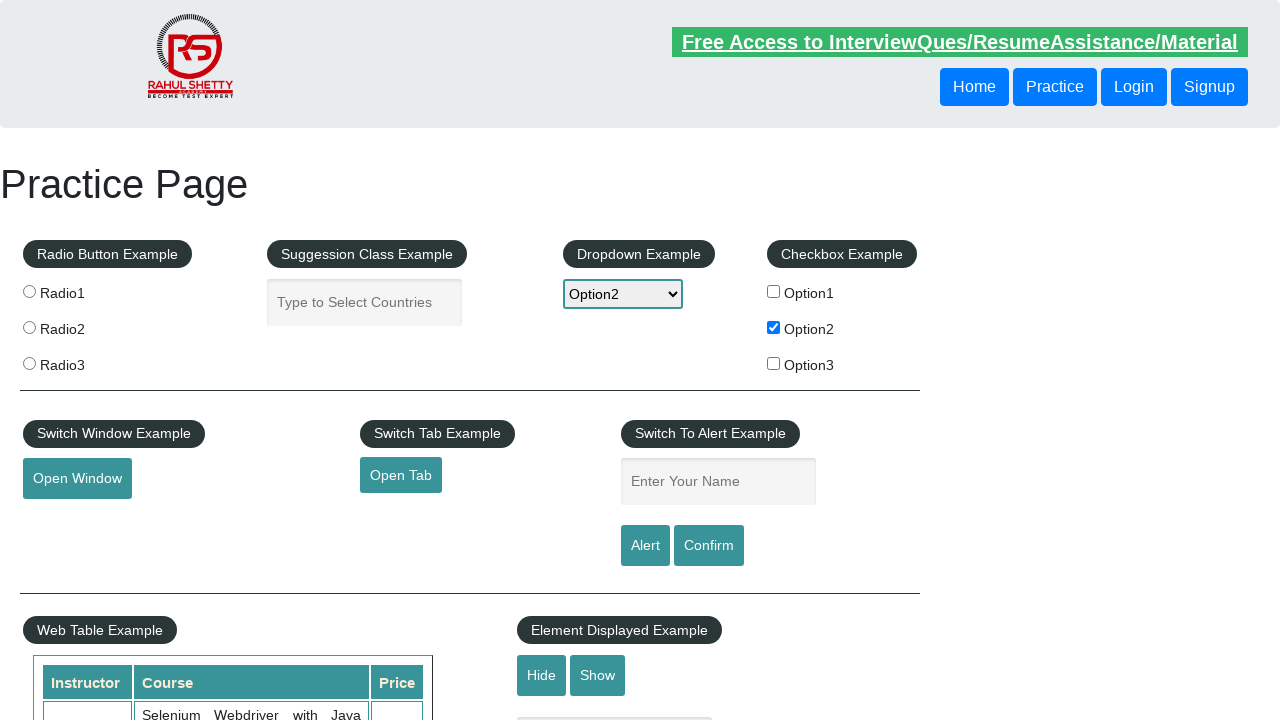

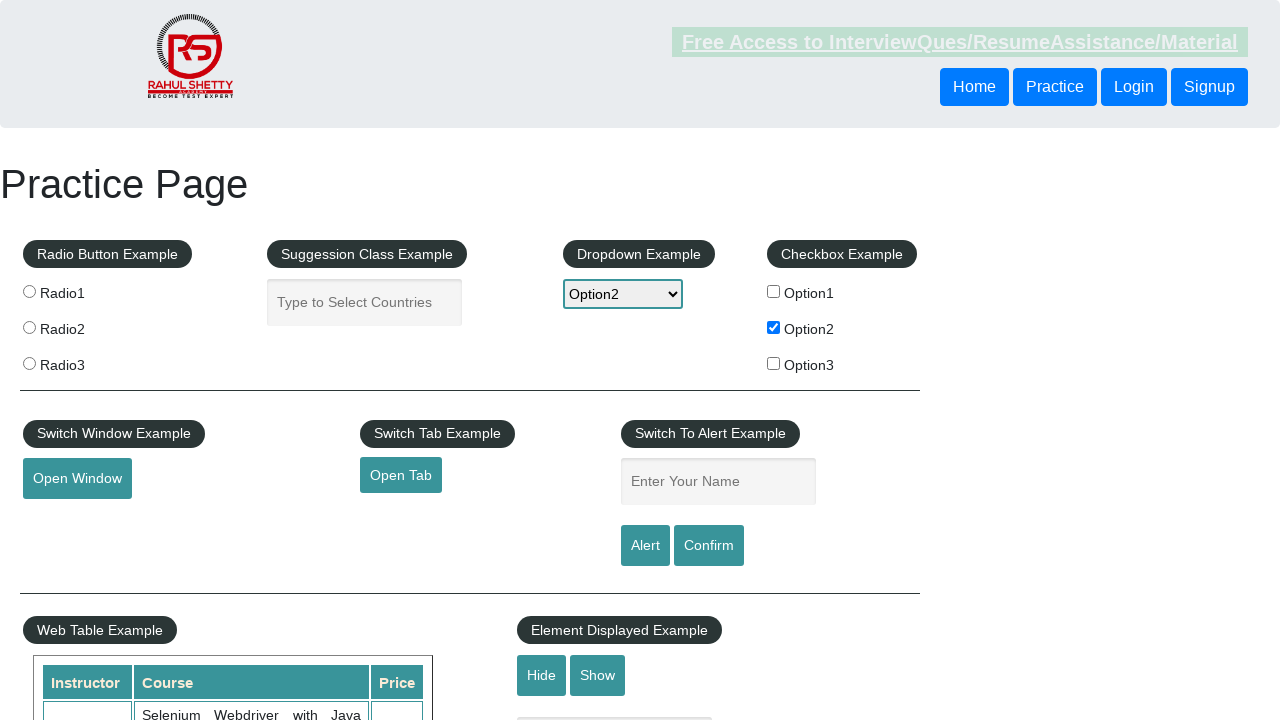